Tests sorting the 'Due' column in ascending order by clicking the column header and verifying the values are sorted from lowest to highest

Starting URL: http://the-internet.herokuapp.com/tables

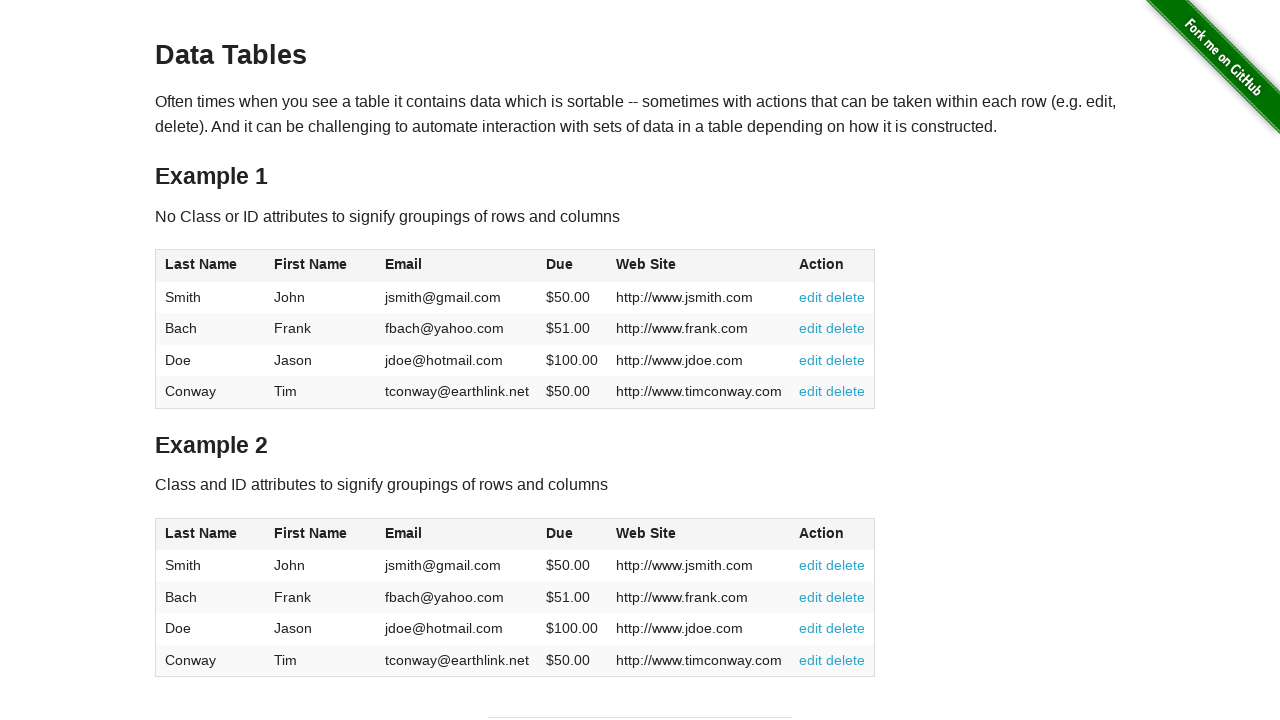

Clicked the Due column header to sort in ascending order at (572, 266) on #table1 thead tr th:nth-of-type(4)
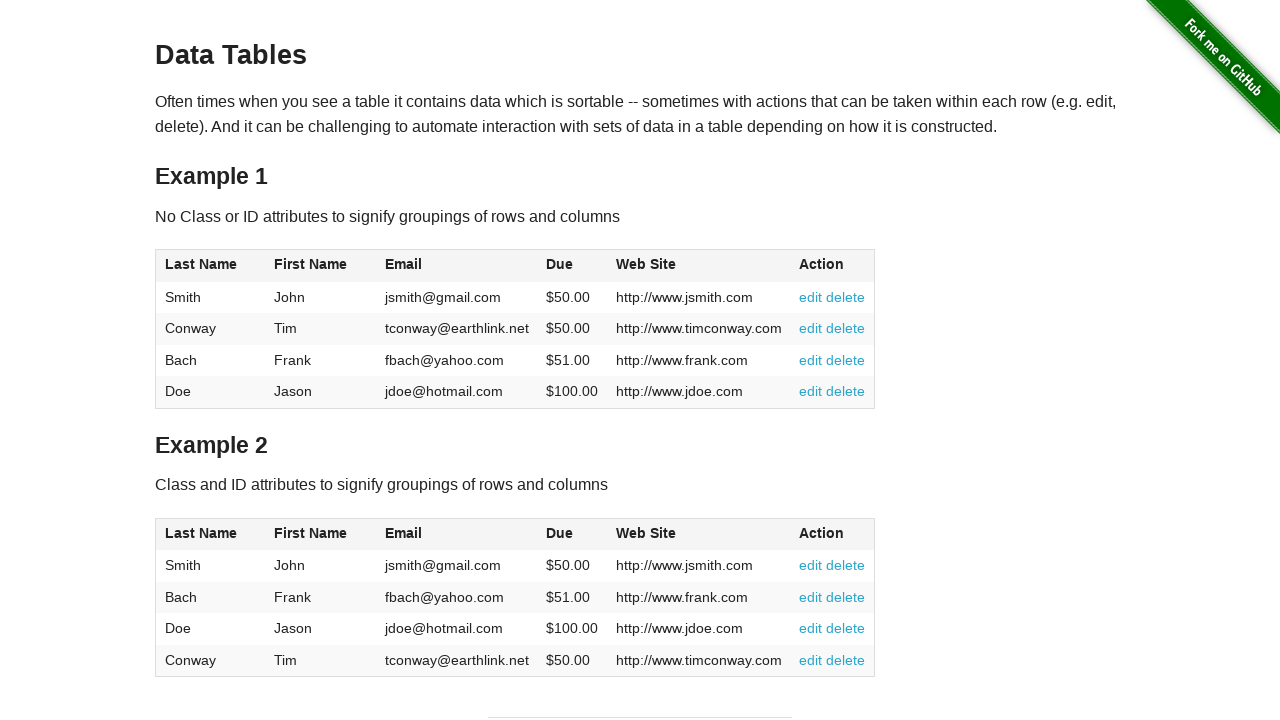

Verified the Due column is present and table has been sorted
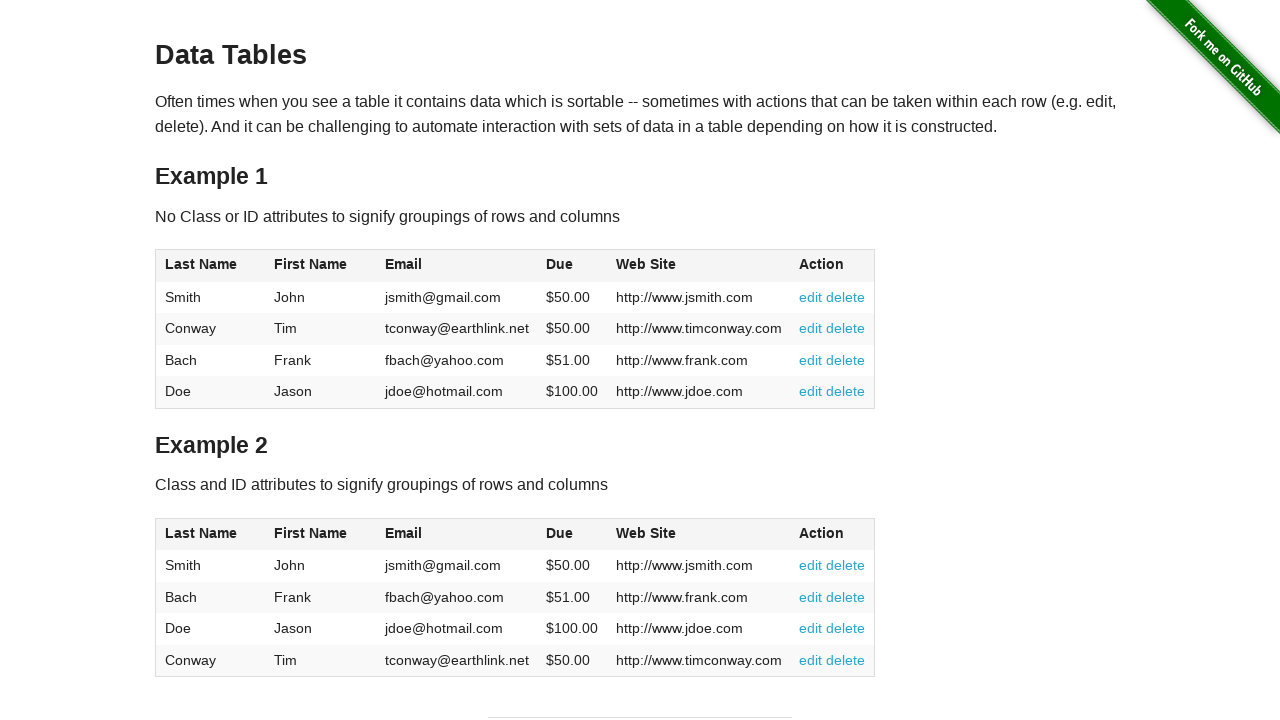

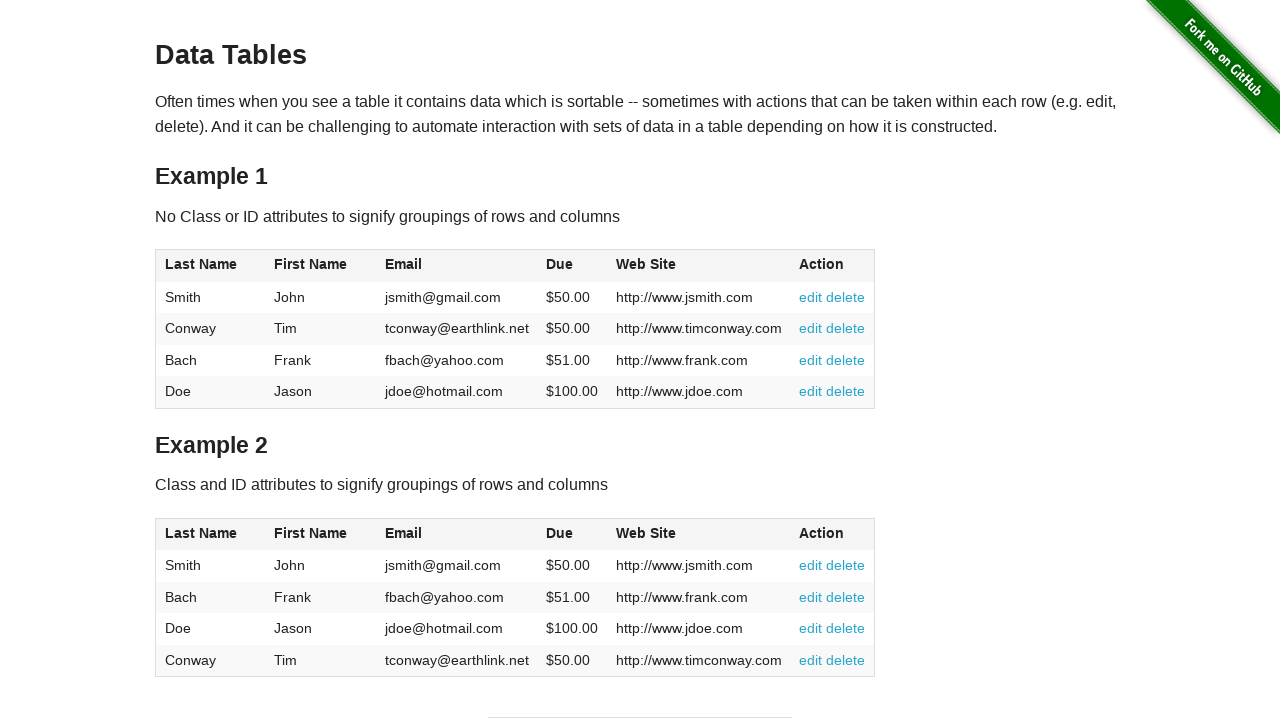